Tests wait functionality on LeafGround by clicking a button and then clicking on an element that appears after a delay

Starting URL: https://www.leafground.com/waits.xhtml

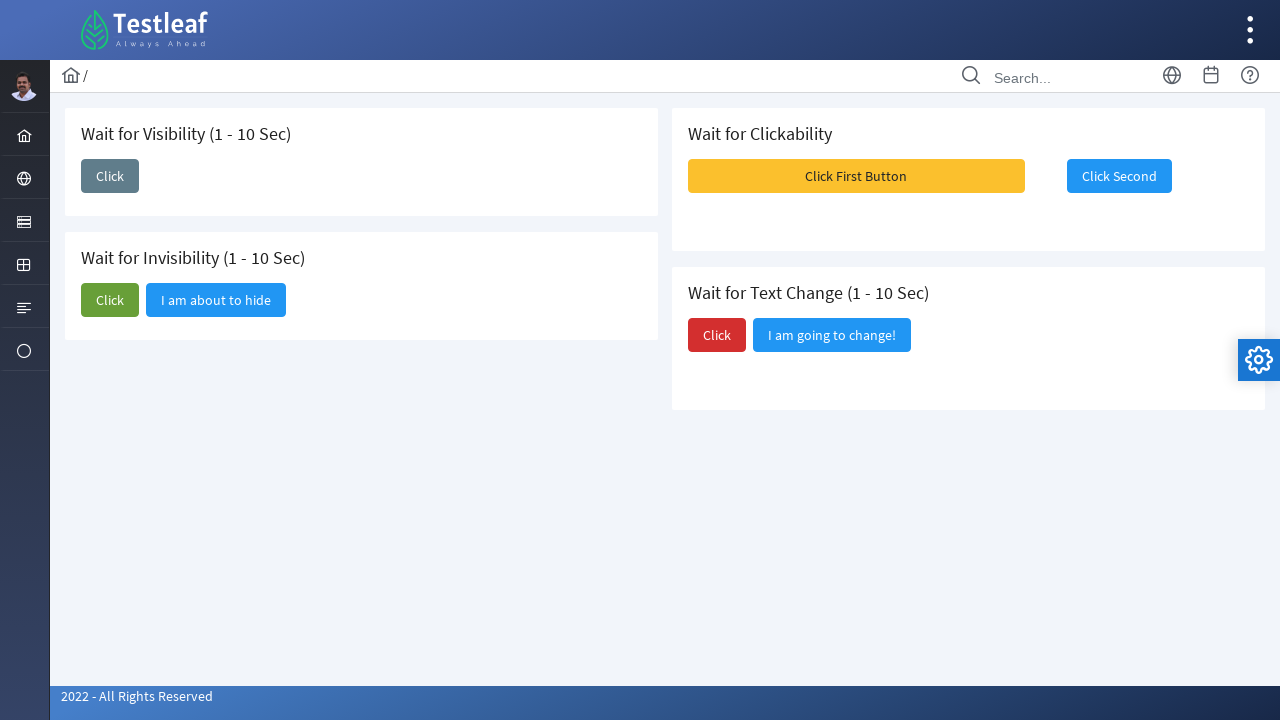

Clicked the first 'Click' button to trigger delayed element at (110, 176) on xpath=(//span[text()='Click'])[1]
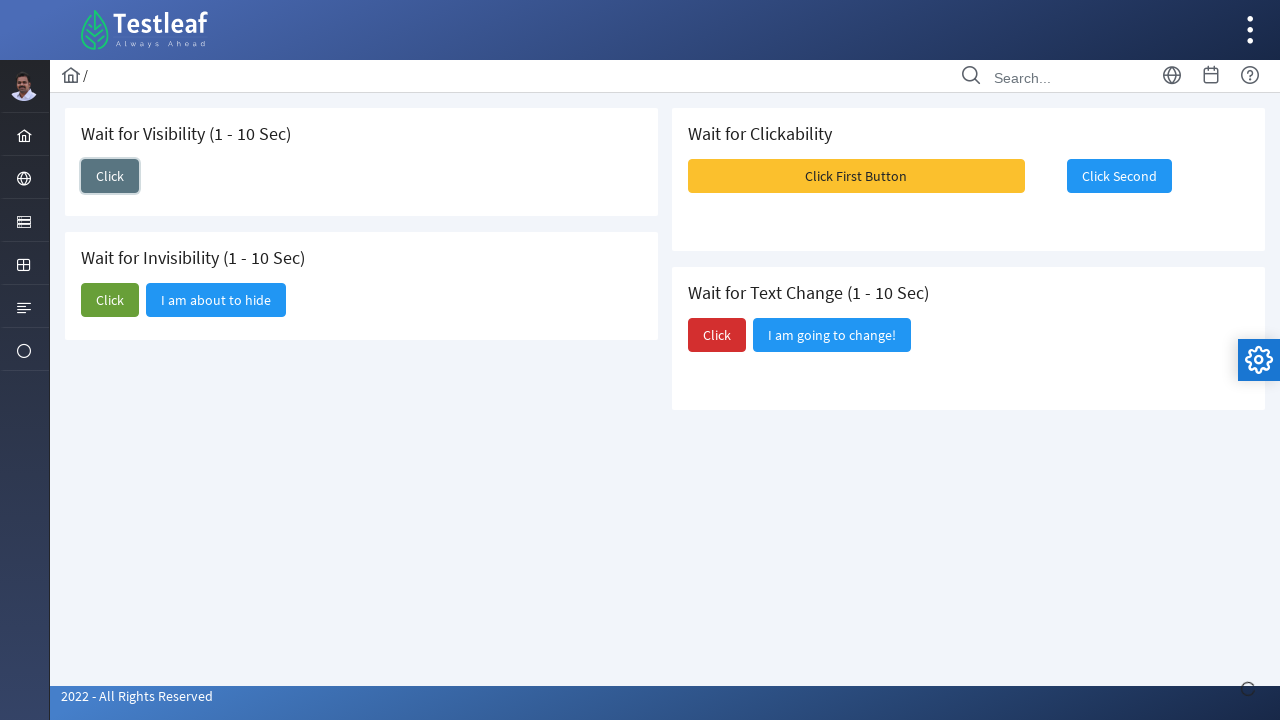

Clicked the 'I am here' element that appeared after delay at (189, 176) on xpath=//span[text()='I am here']
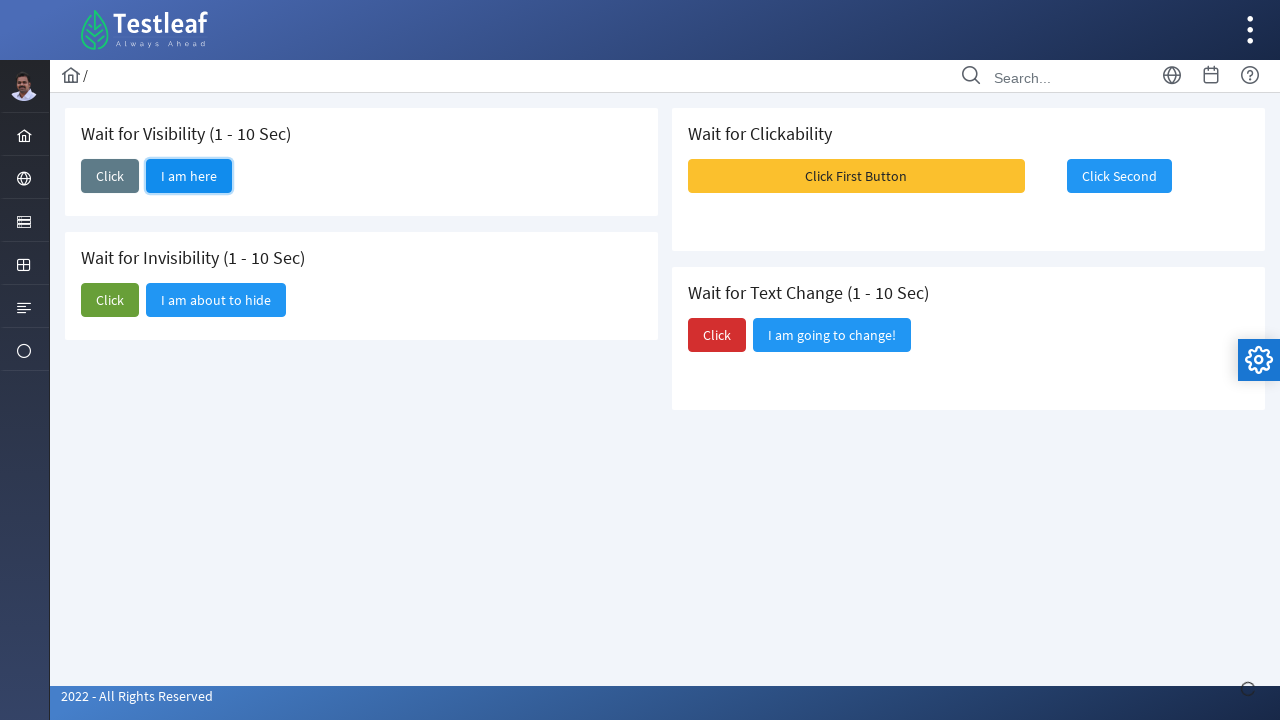

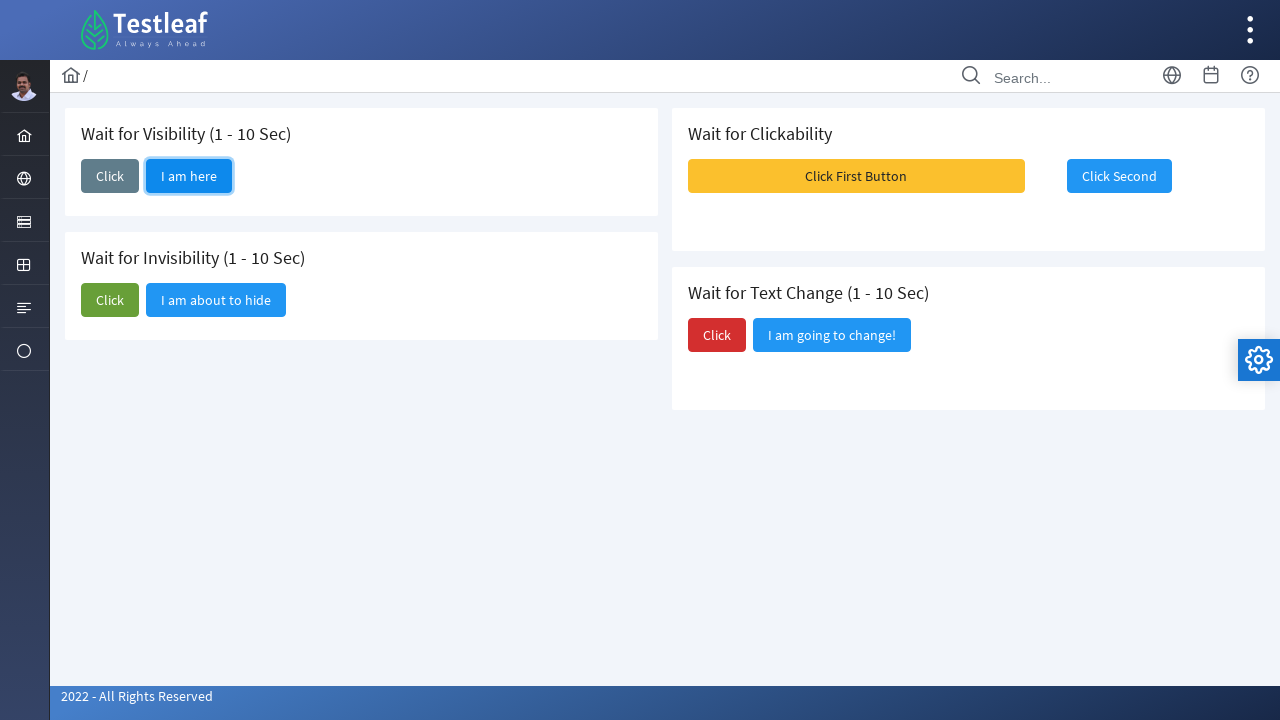